Tests a page with implicit wait by clicking a verify button and checking for a success message

Starting URL: http://suninjuly.github.io/wait1.html

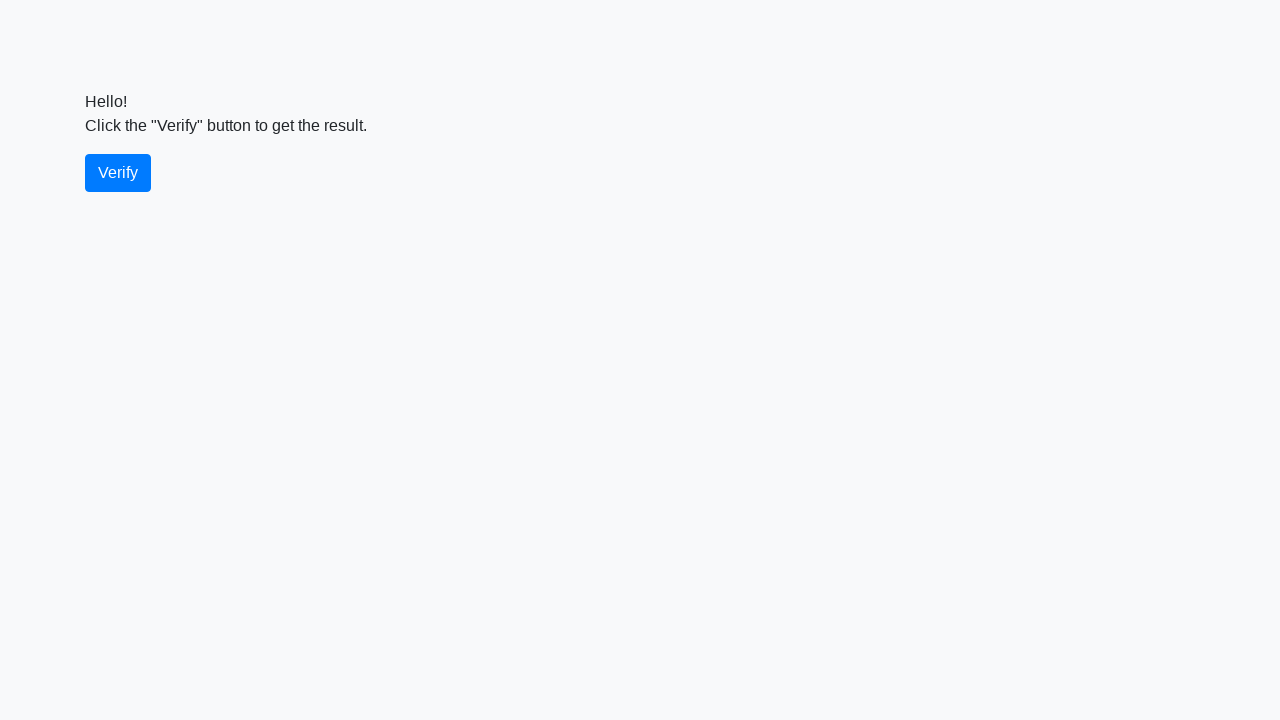

Clicked the verify button at (118, 173) on #verify
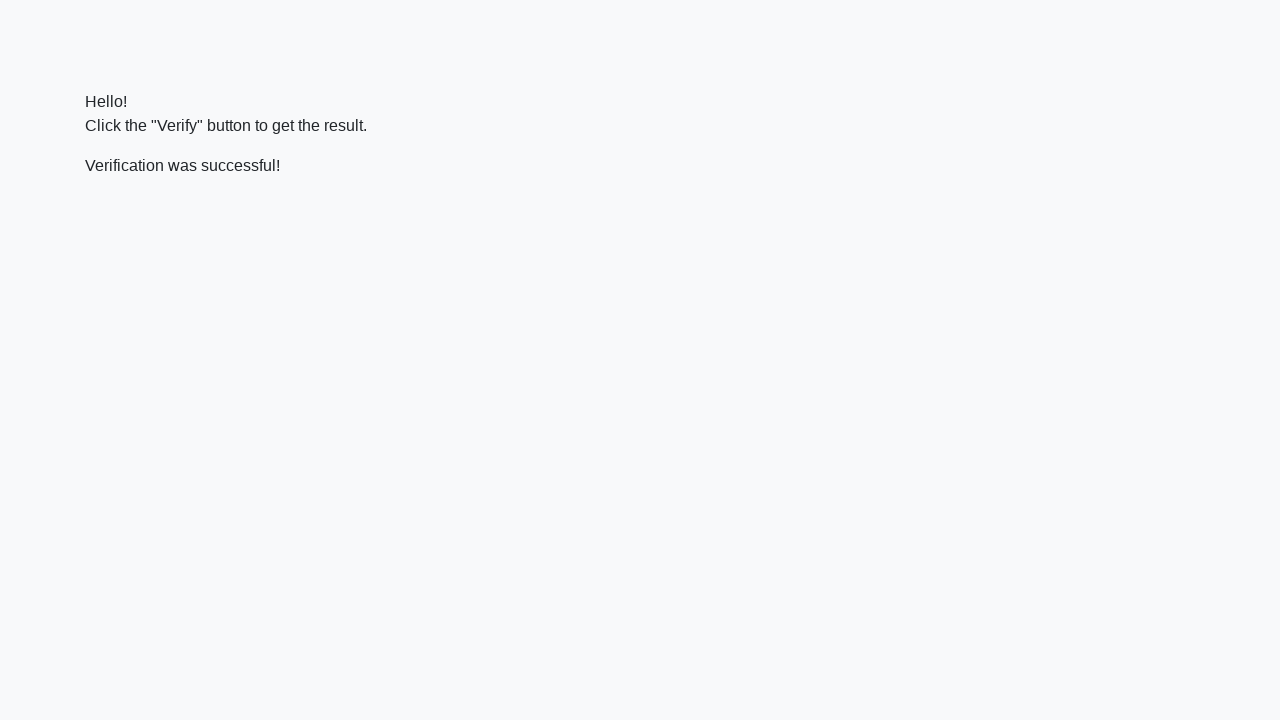

Success message element appeared
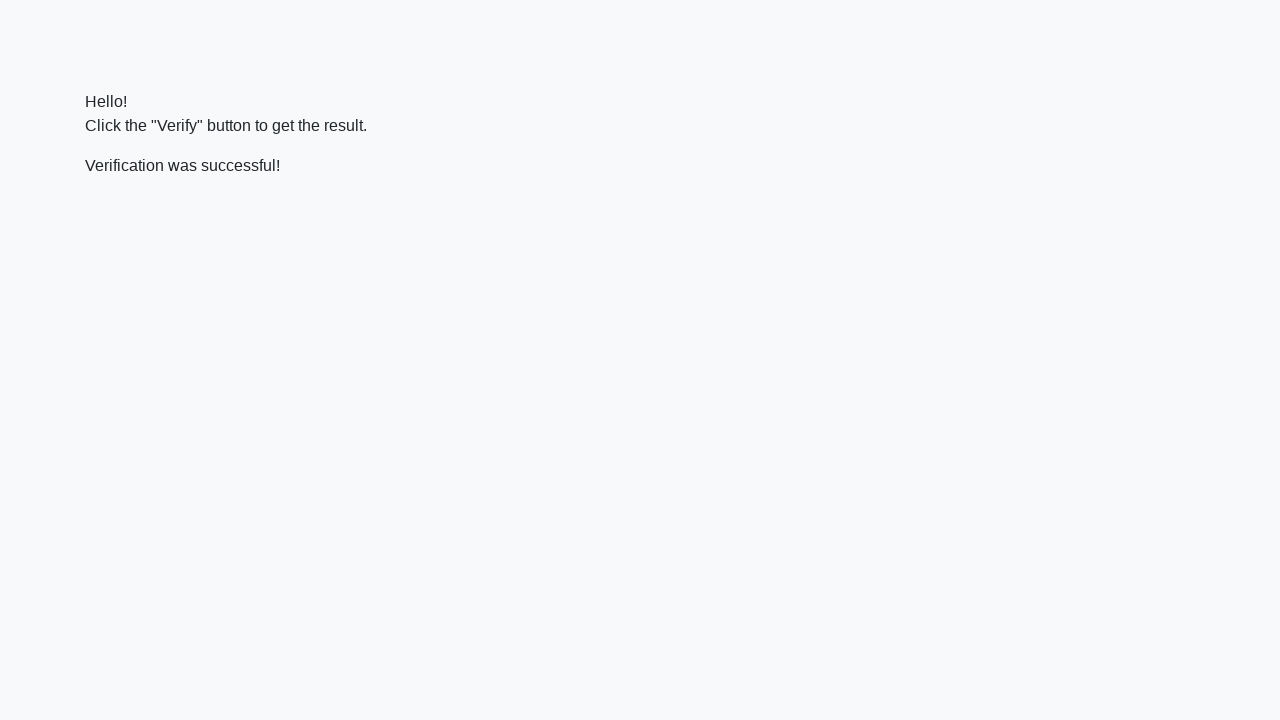

Verified that success message contains 'successful'
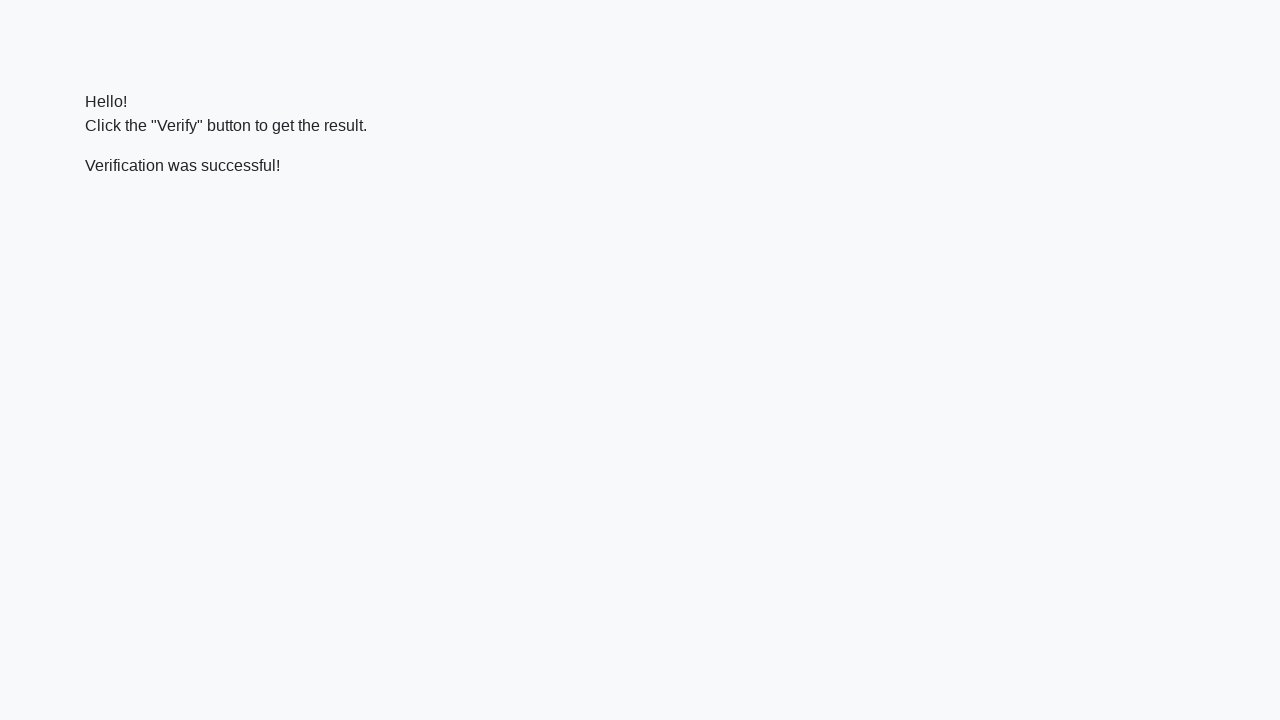

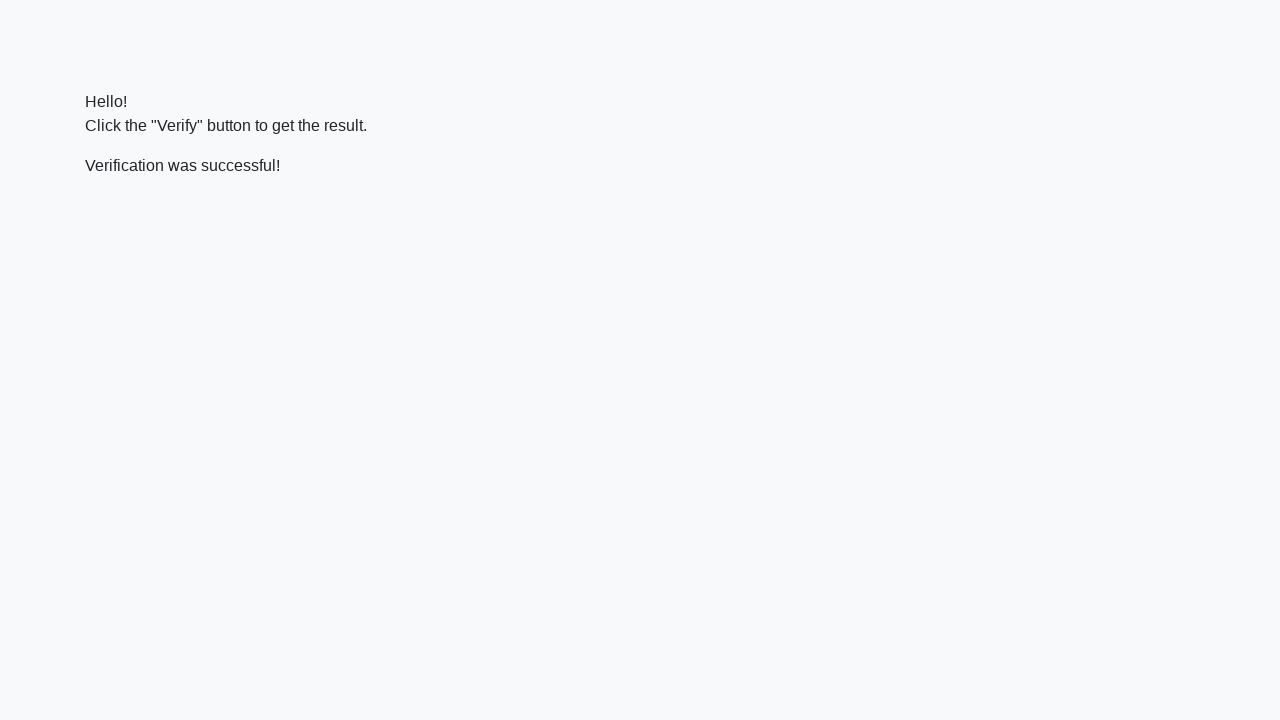